Navigates to wisequarter.com and verifies that the page title contains "Wise"

Starting URL: https://www.wisequarter.com

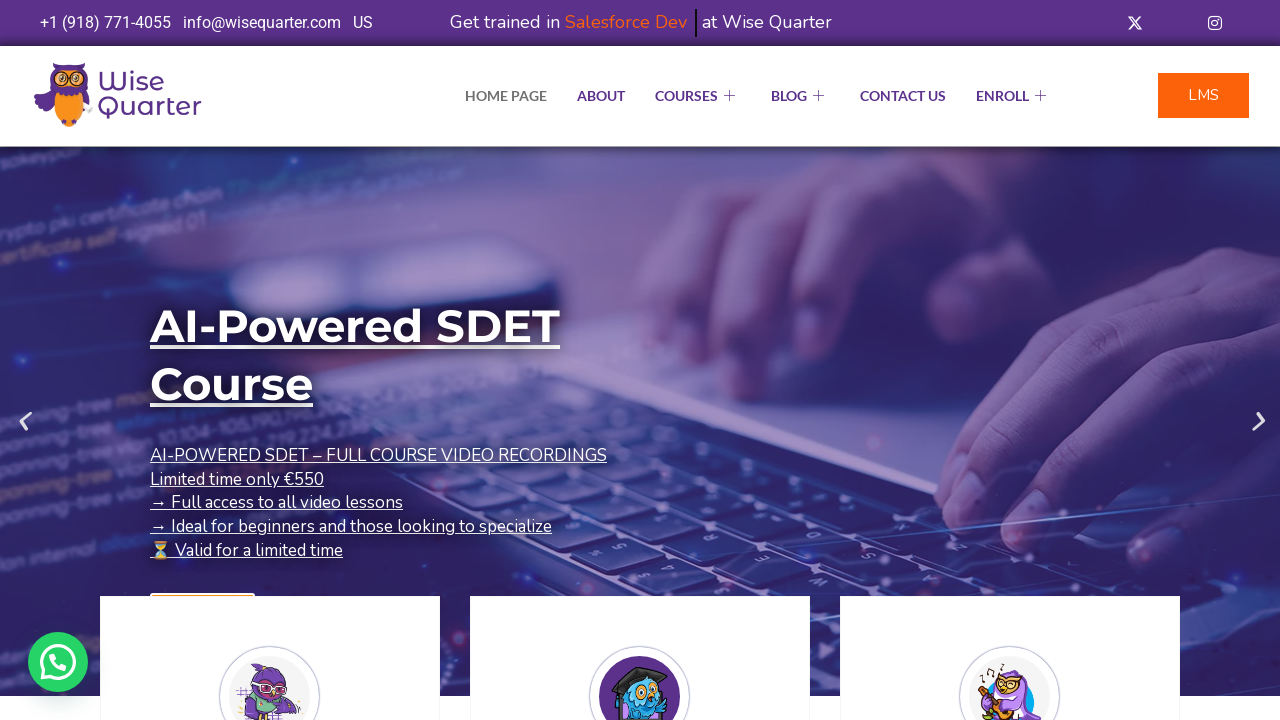

Waited for page to reach domcontentloaded state
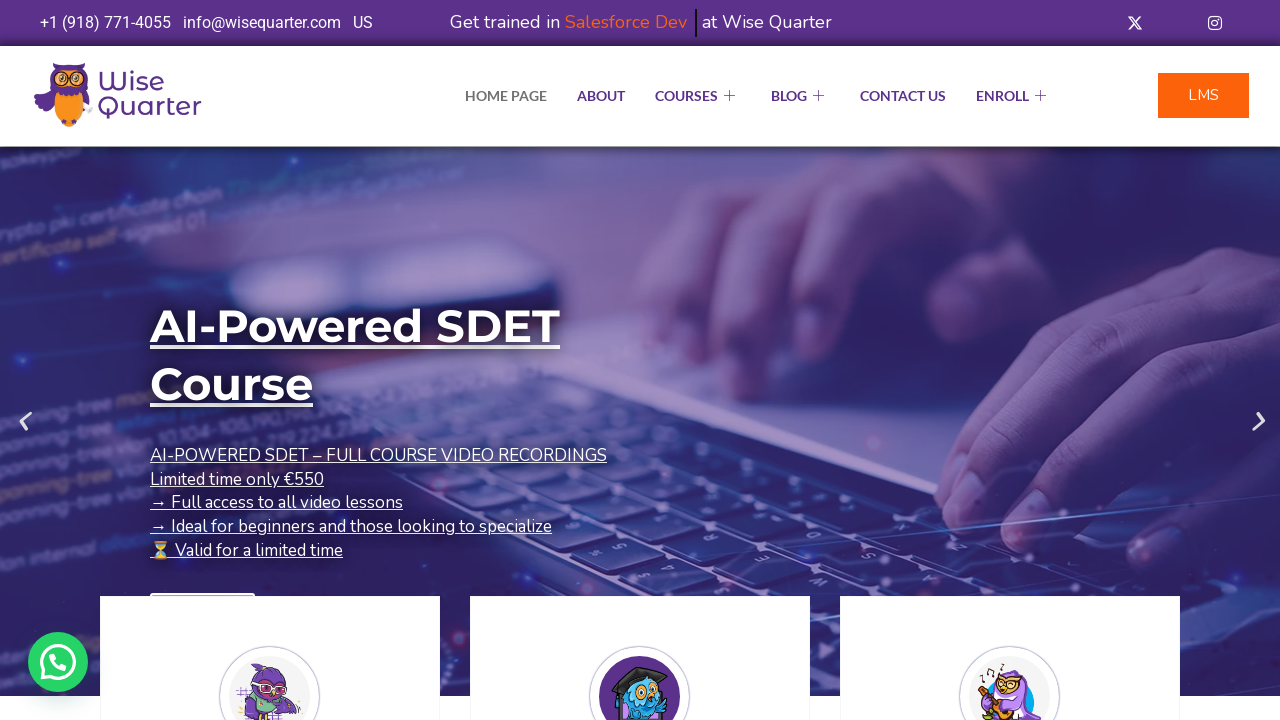

Retrieved page title: 'IT Bootcamp Courses, Online Classes - Wise Quarter Course'
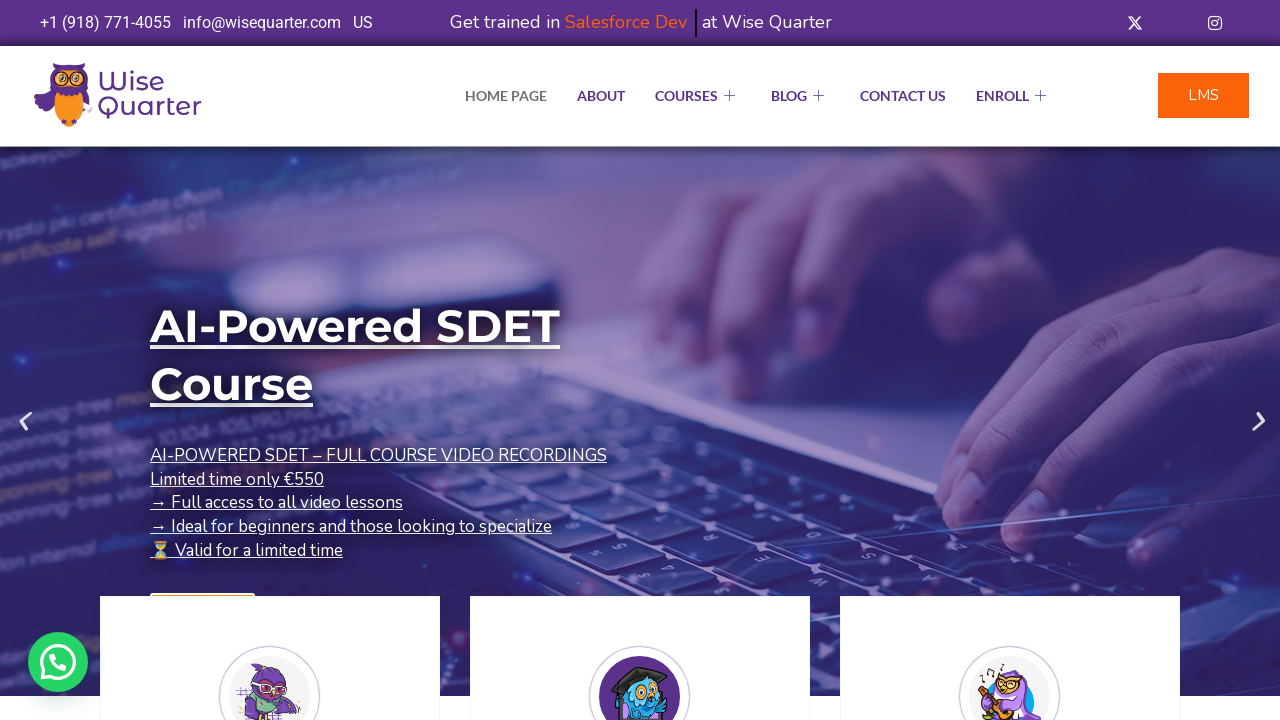

Verified that page title contains 'Wise'
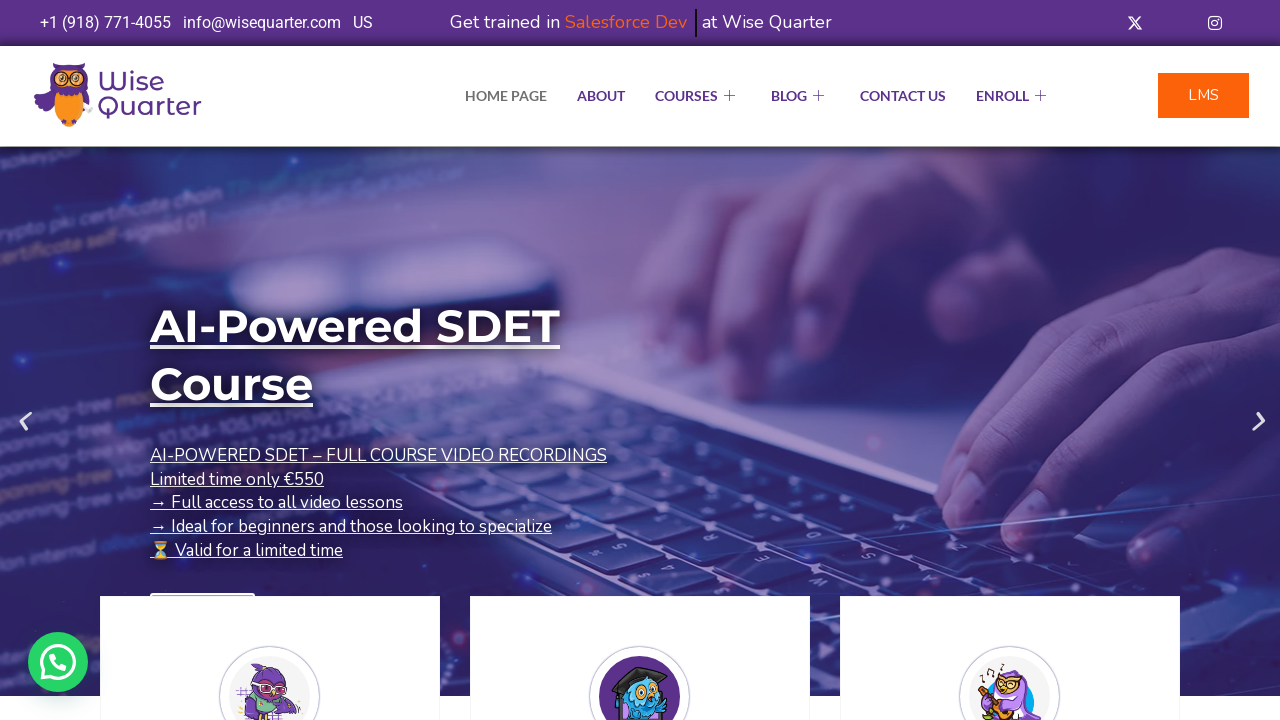

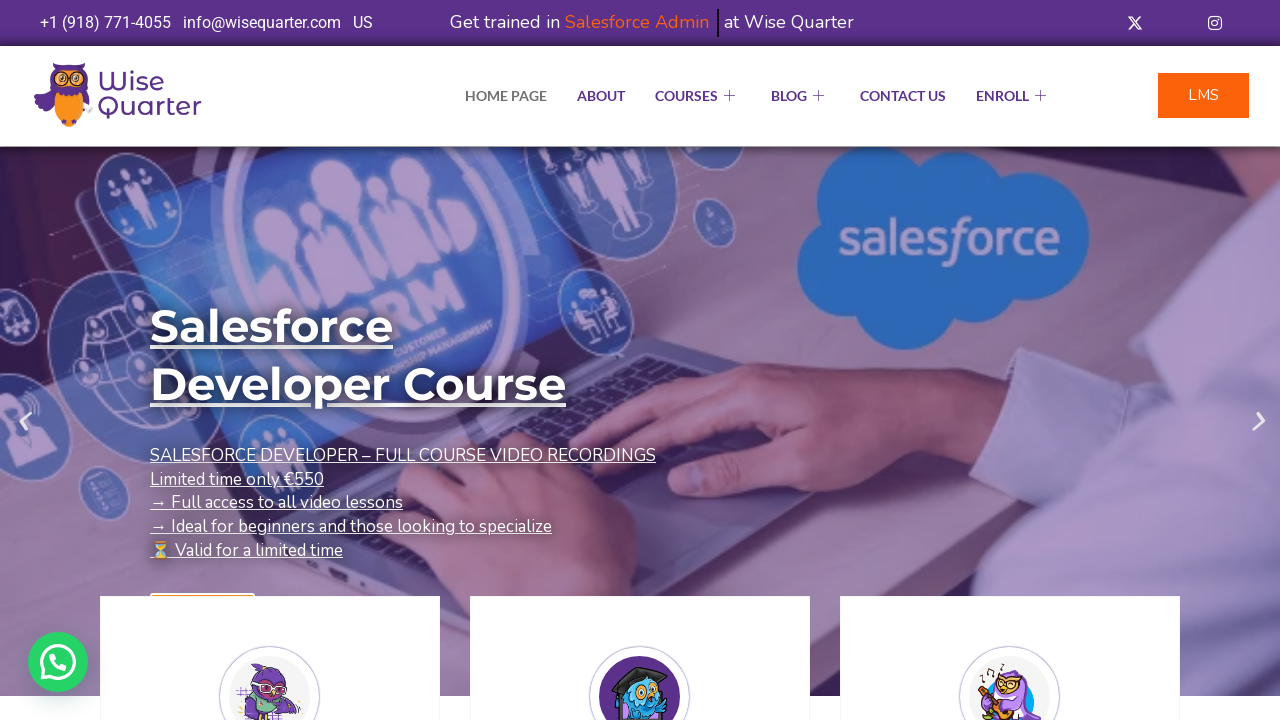